Tests clicking on a jQuery UI menu element using JavaScript execution to trigger the click action

Starting URL: http://the-internet.herokuapp.com/jqueryui/menu#

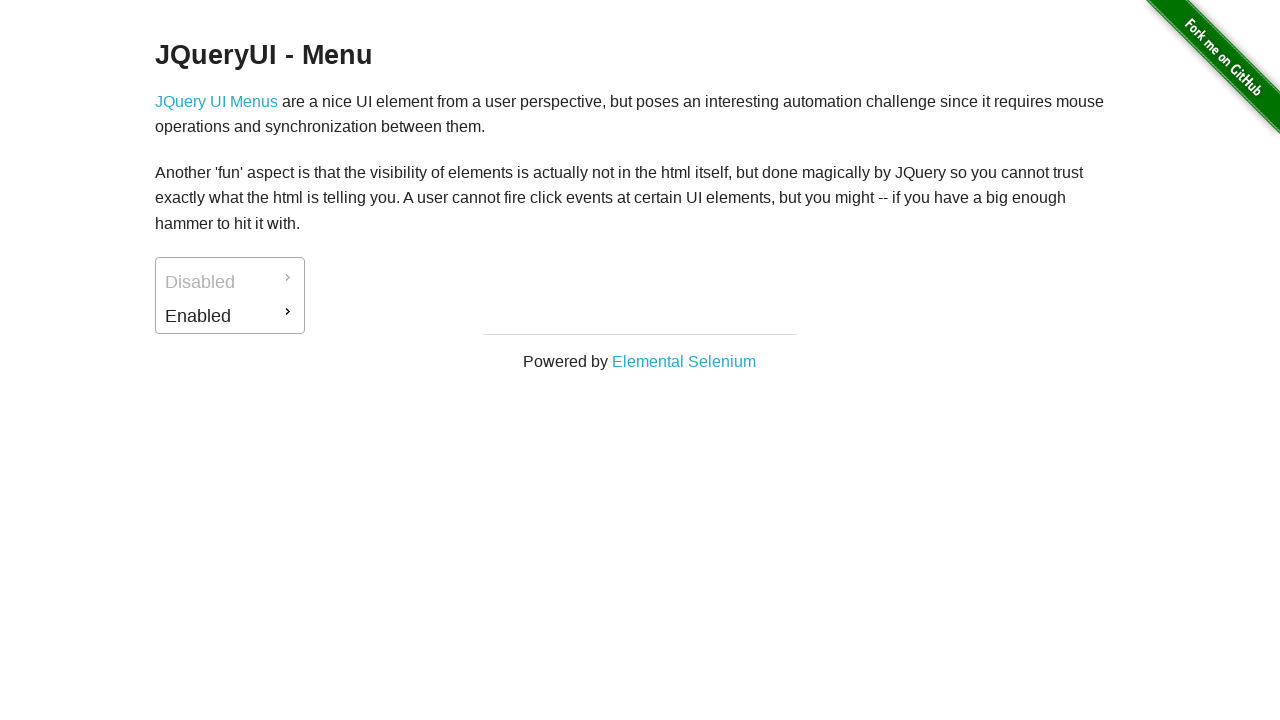

Navigated to jQuery UI menu page
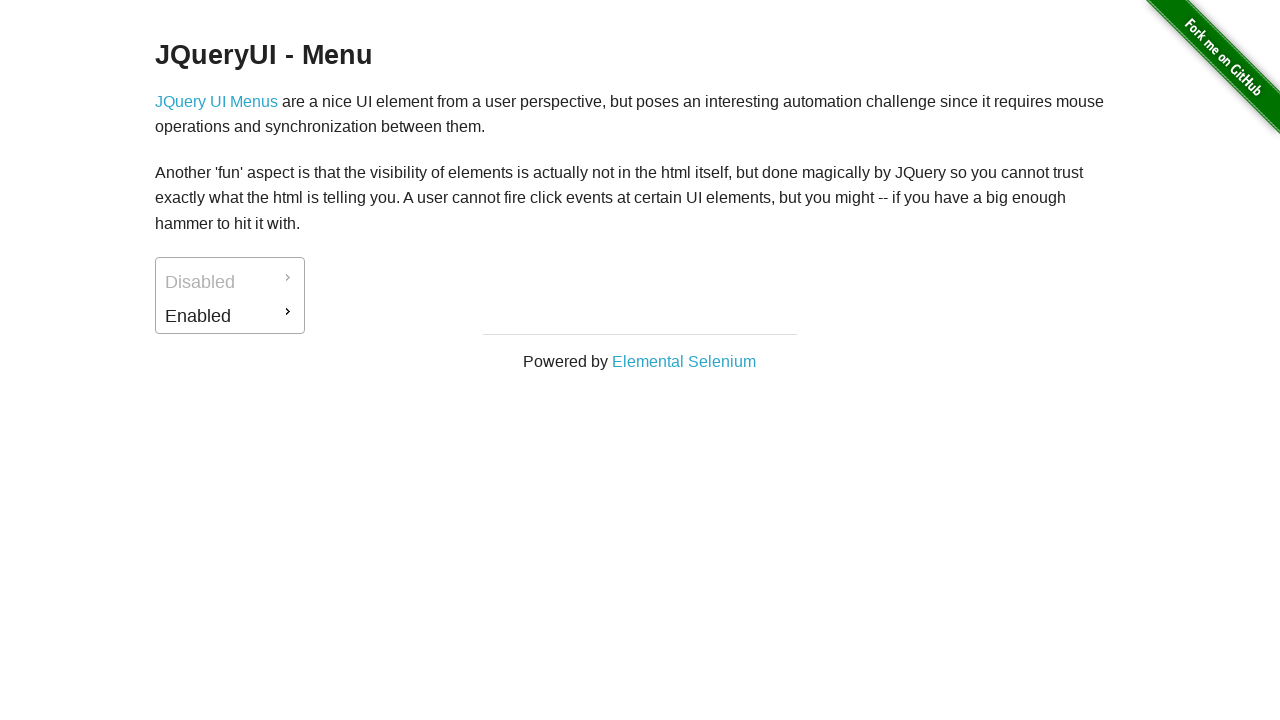

Clicked on 'Enabled' menu item using selector #ui-id-2 at (230, 316) on #ui-id-2
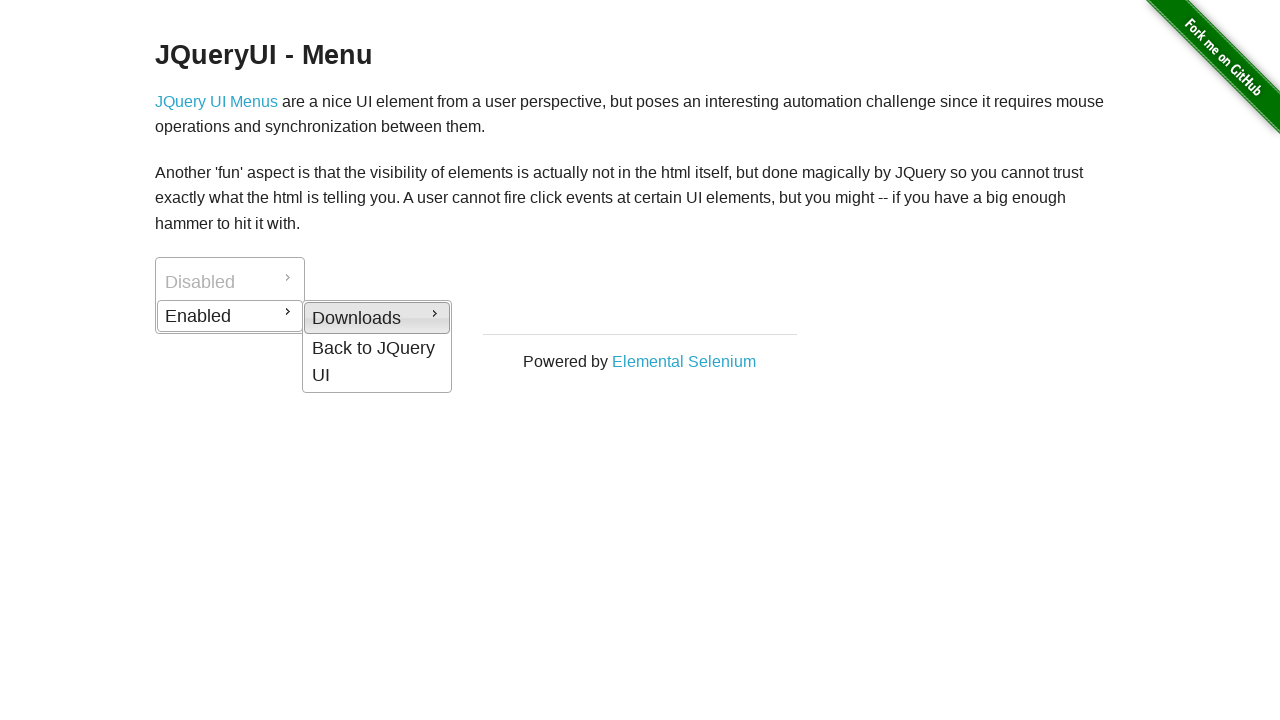

Waited 1000ms for menu interaction to complete
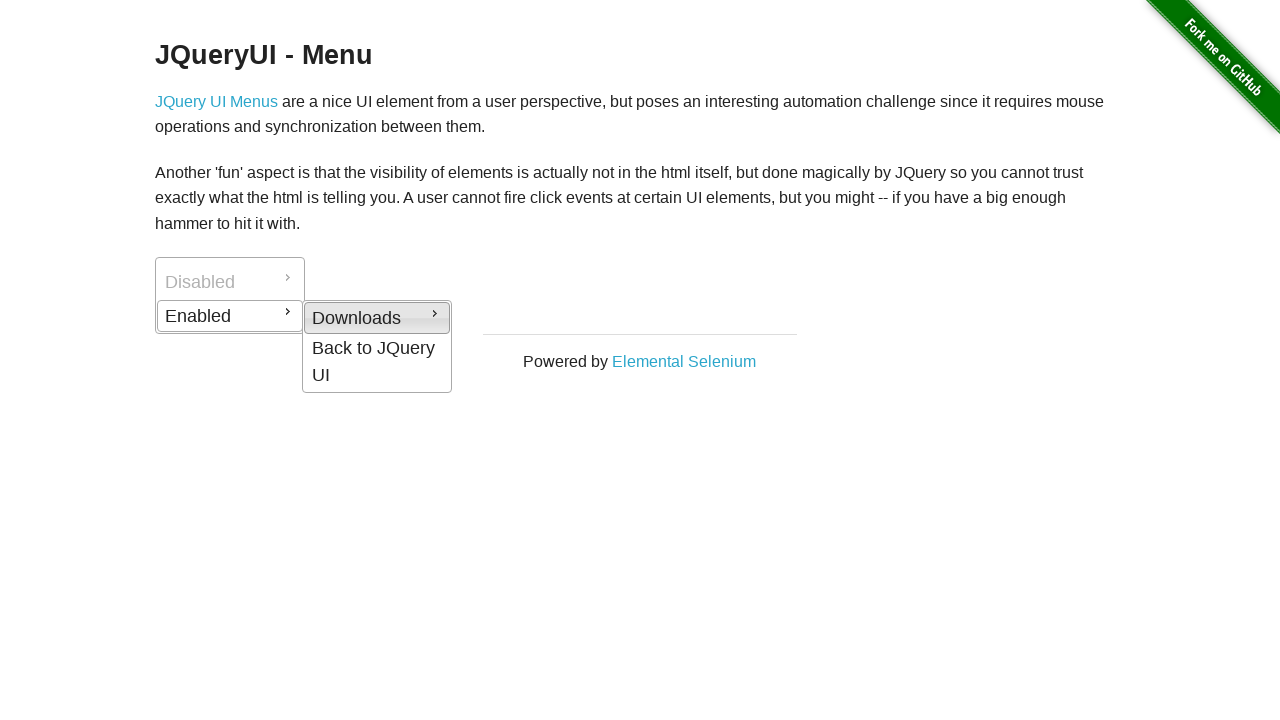

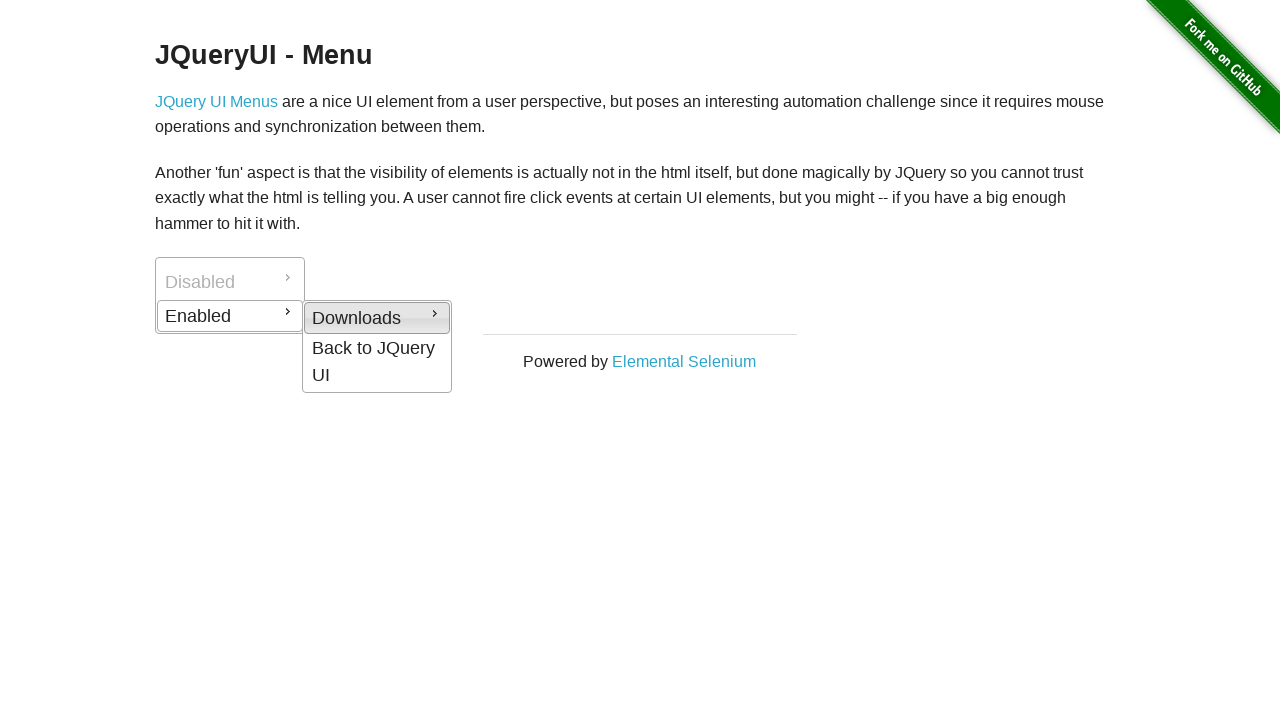